Tests that submitting empty form shows error message

Starting URL: http://www.99-bottles-of-beer.net/submitnewlanguage.html

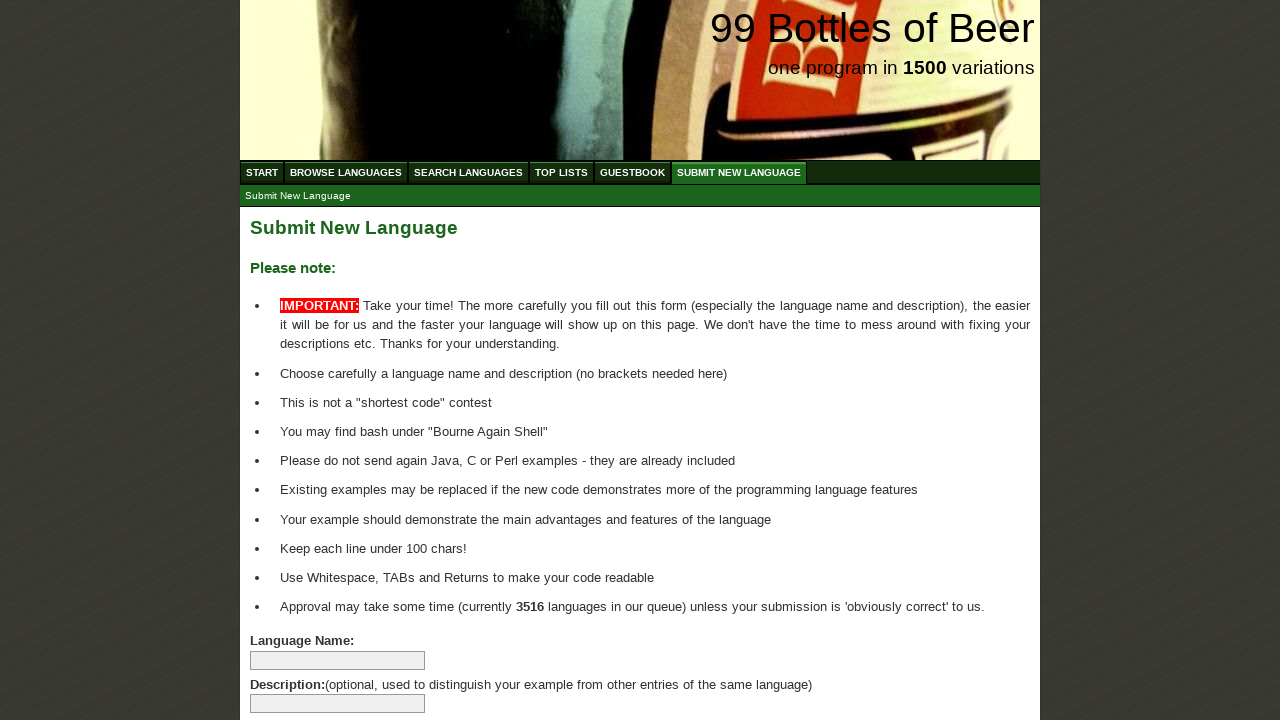

Navigated to submit new language form page
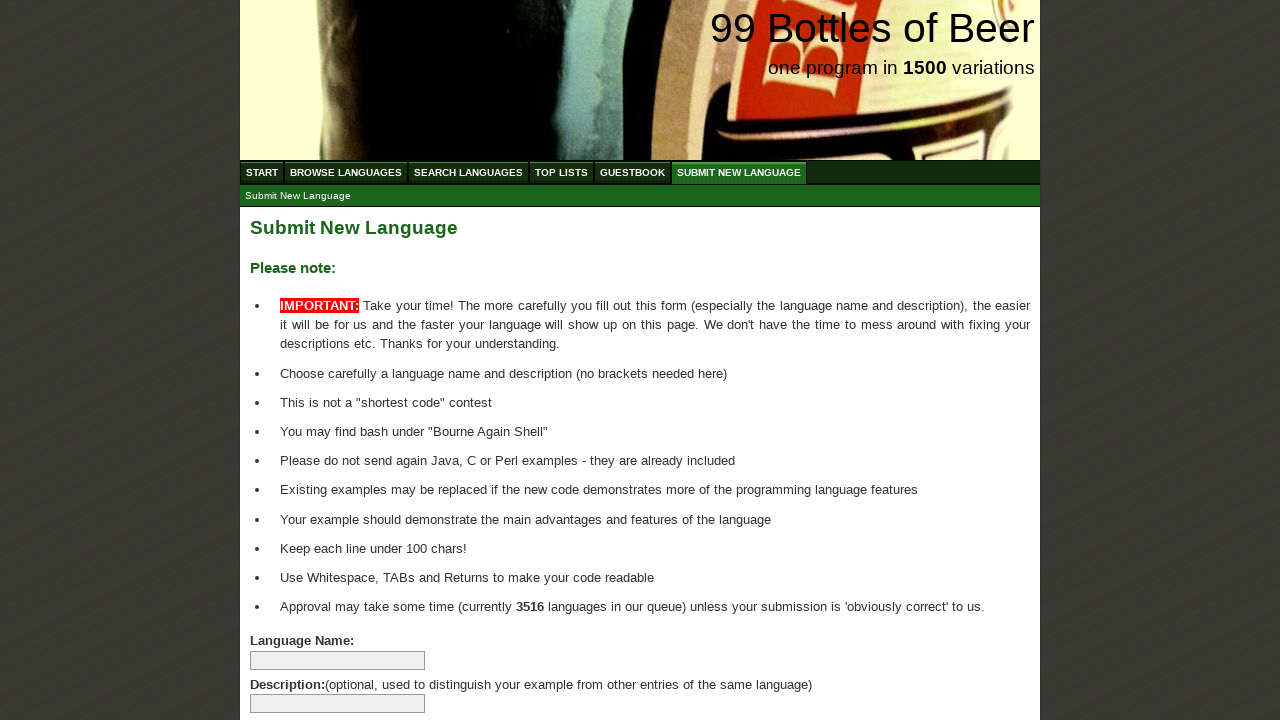

Clicked submit button without filling any form fields at (294, 665) on xpath=//*[@id='addlanguage']/p/input[8]
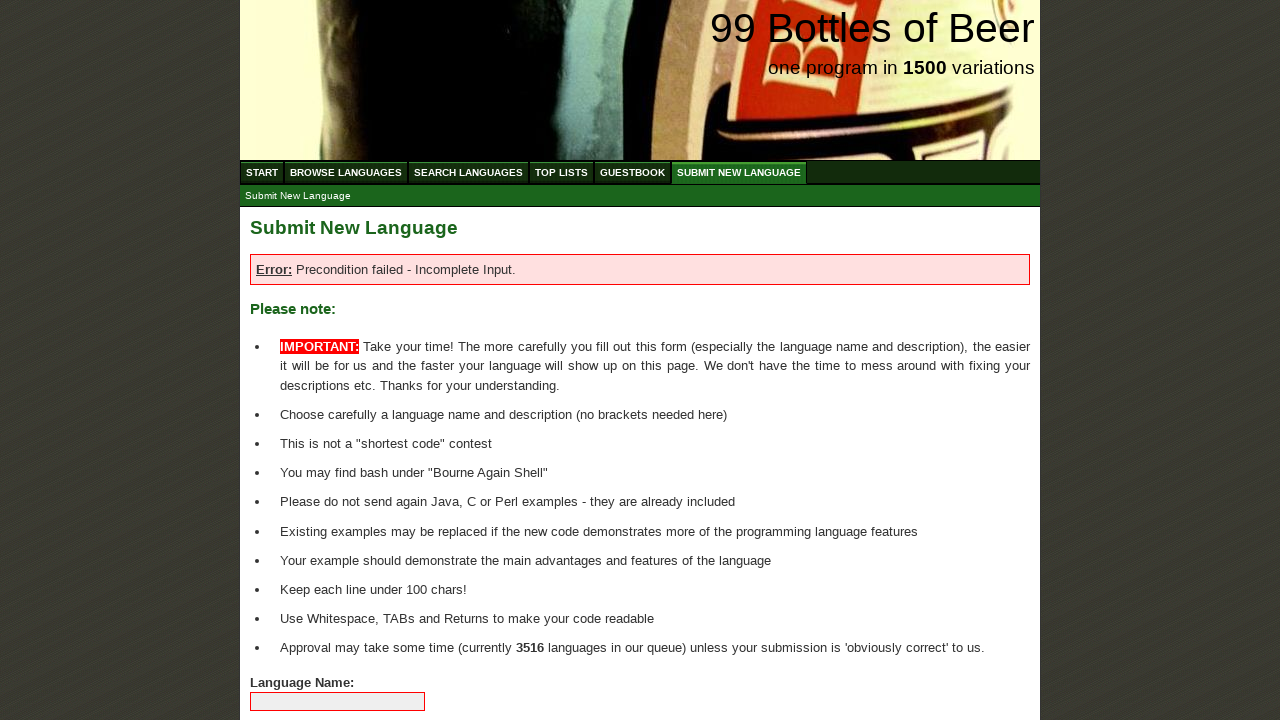

Error message element loaded on page
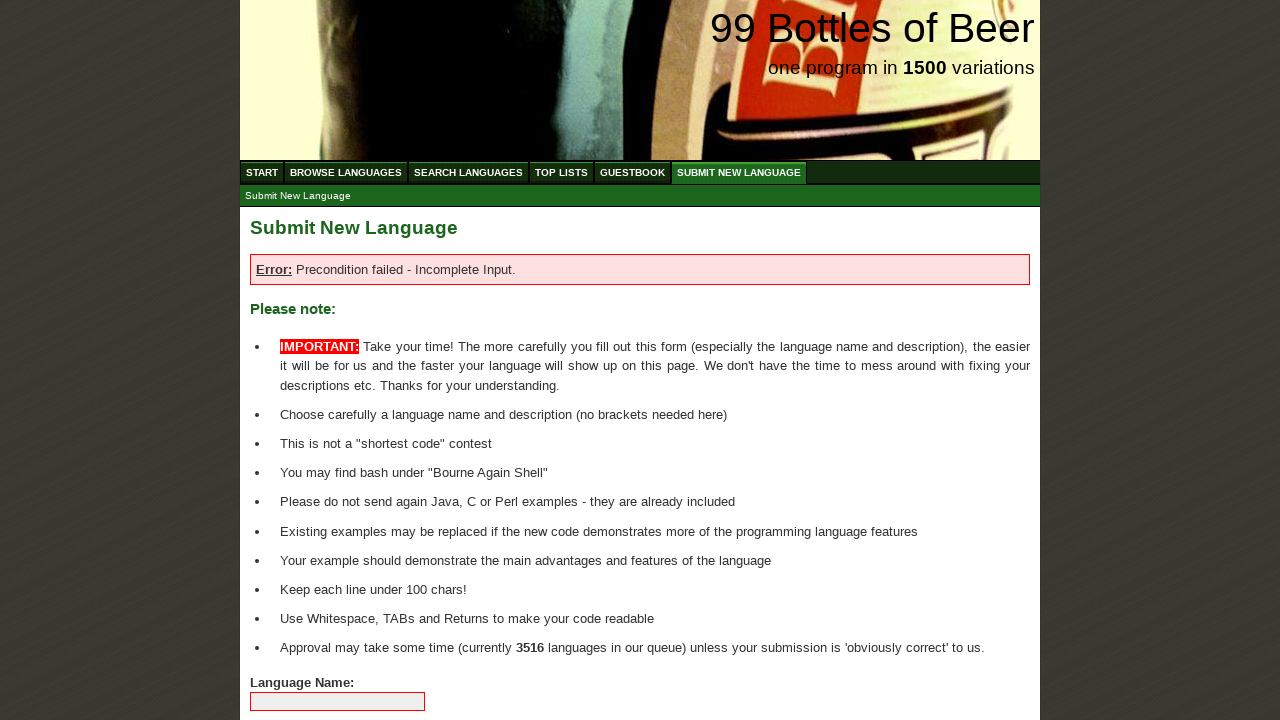

Verified error message: 'Error: Precondition failed - Incomplete Input.'
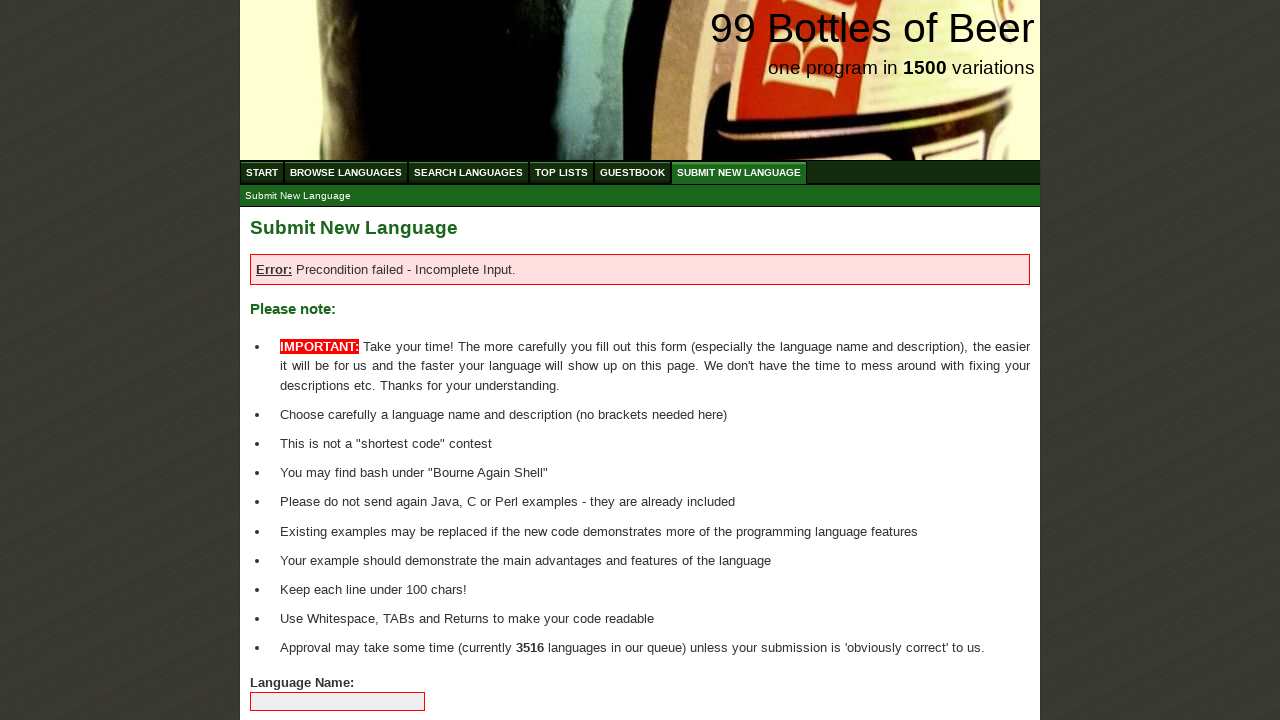

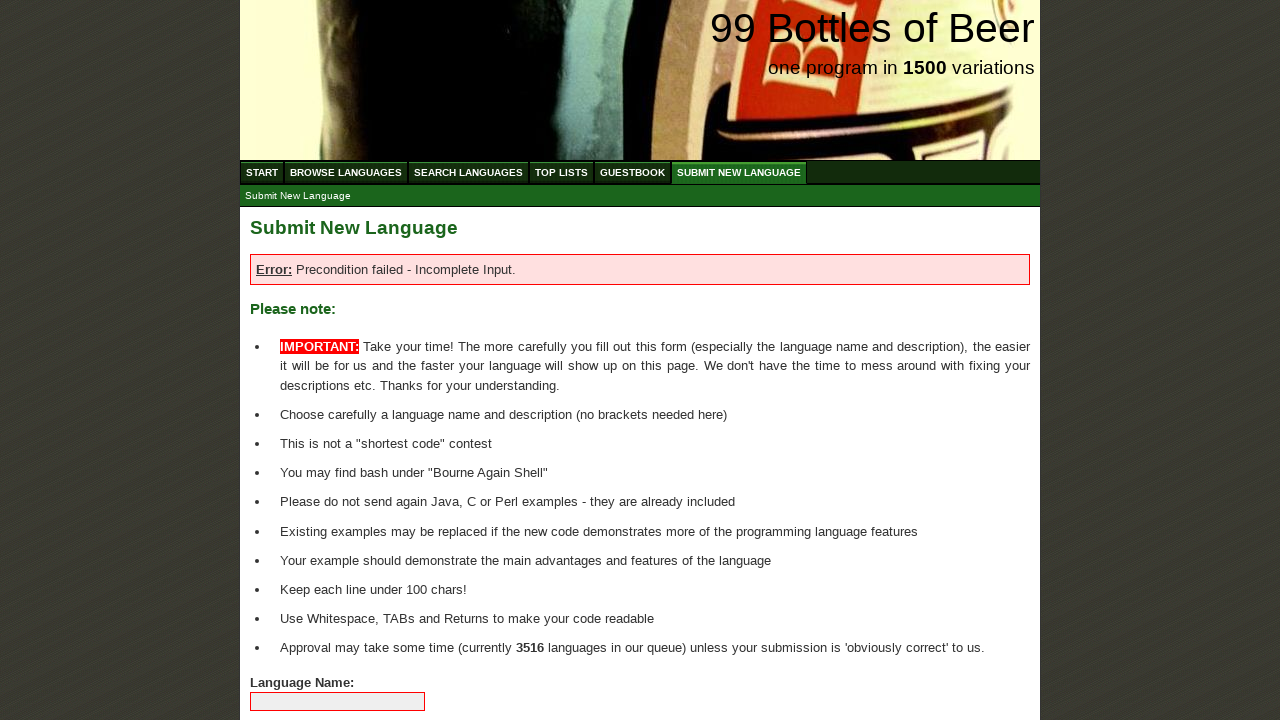